Tests dropdown selection functionality by selecting options using text, value, and index methods on a form dropdown element.

Starting URL: https://rahulshettyacademy.com/loginpagePractise/

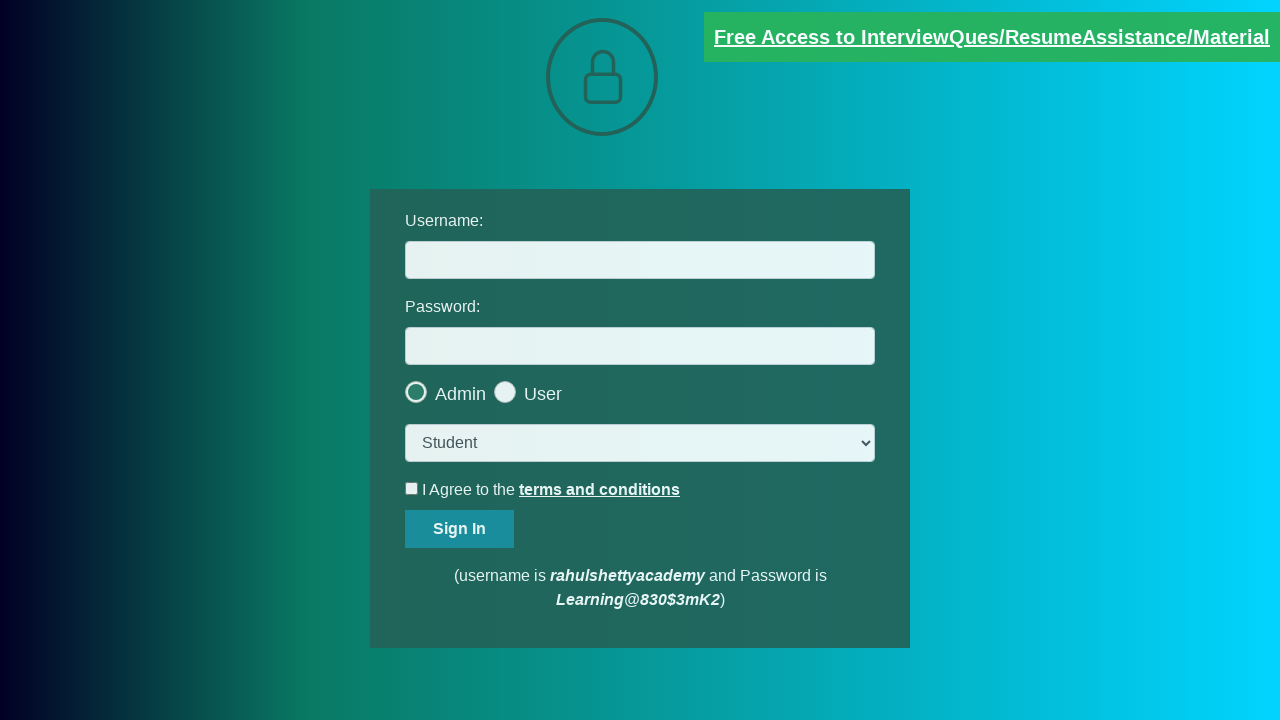

Selected 'Teacher' option from dropdown by visible text on select.form-control
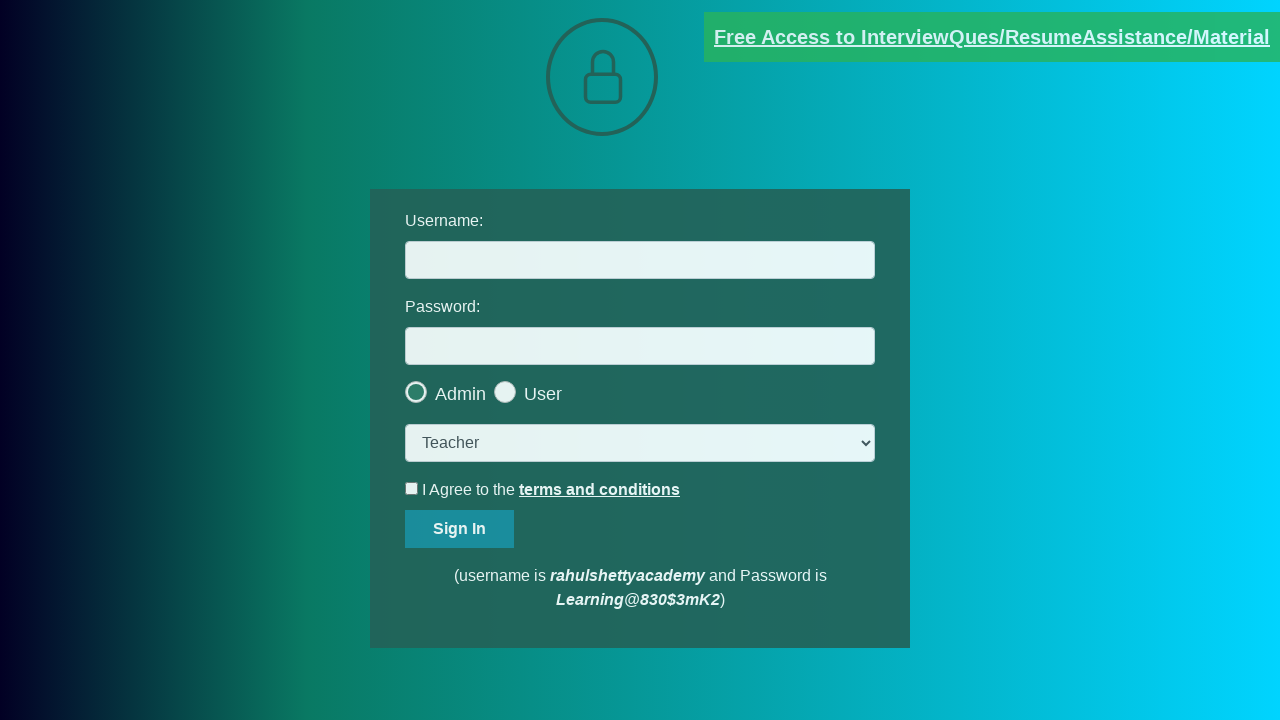

Waited 1 second to observe dropdown selection
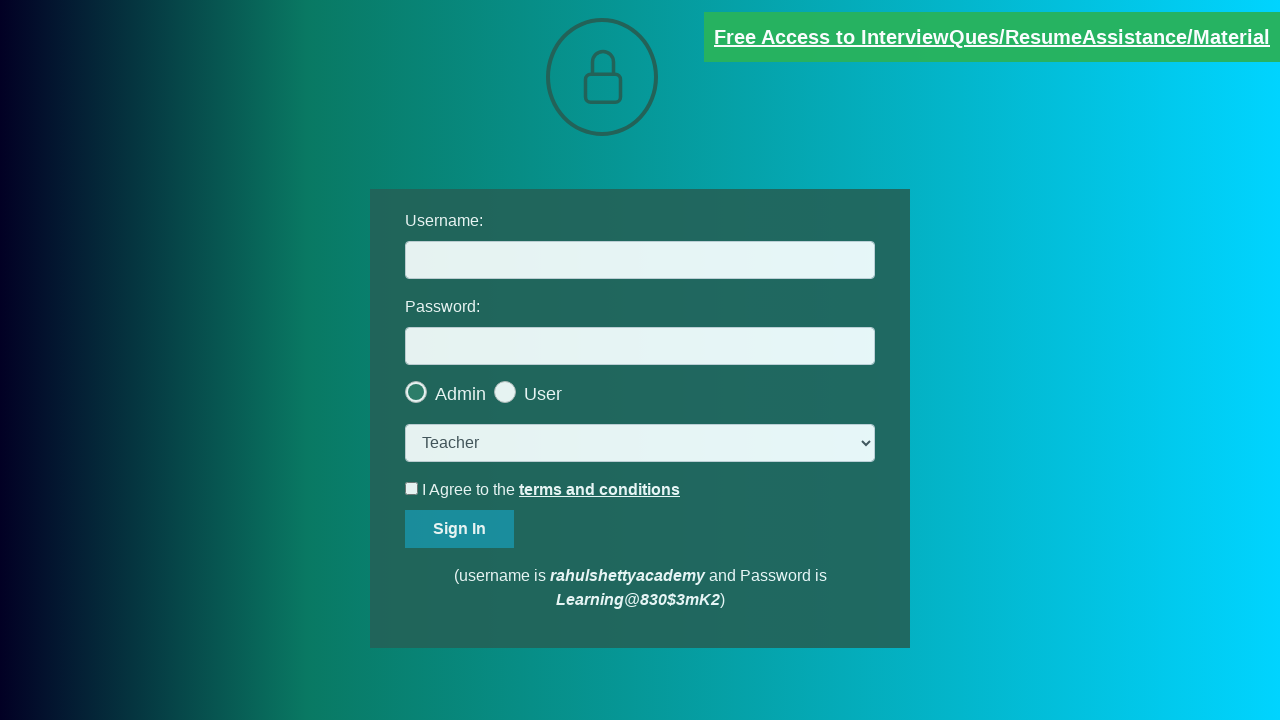

Selected dropdown option by value 'consult' on select.form-control
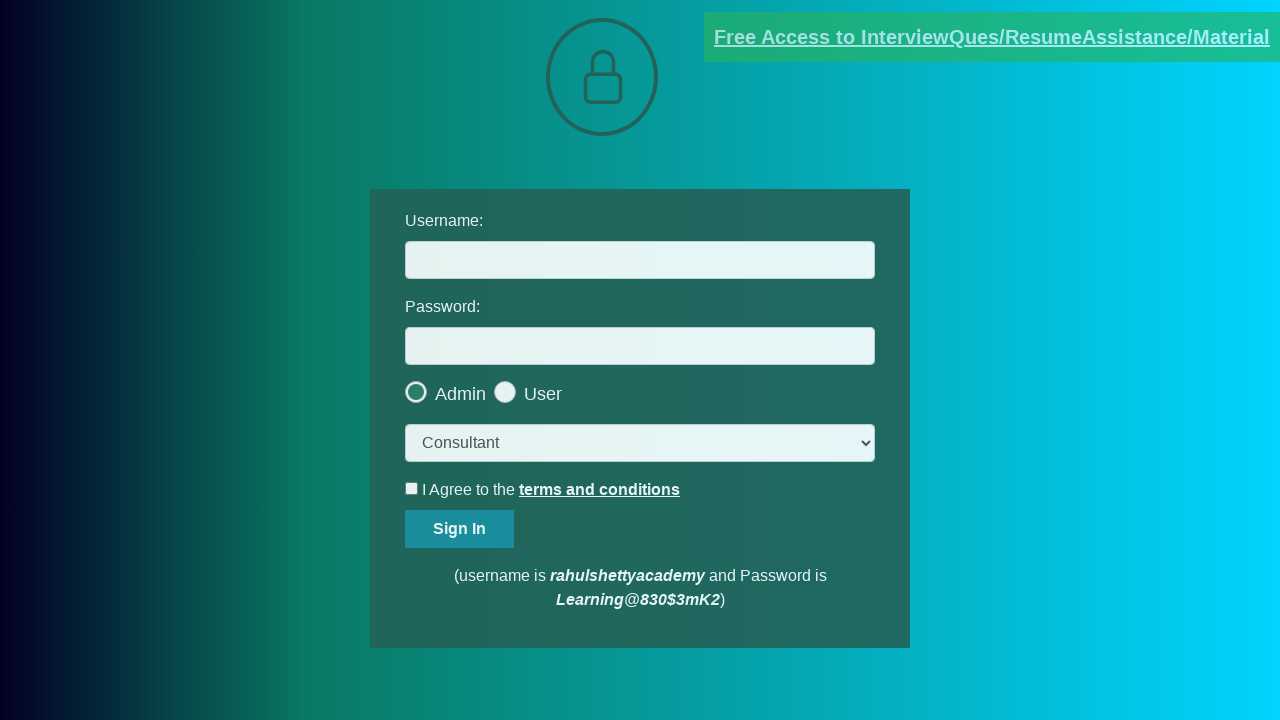

Waited 1 second to observe dropdown selection
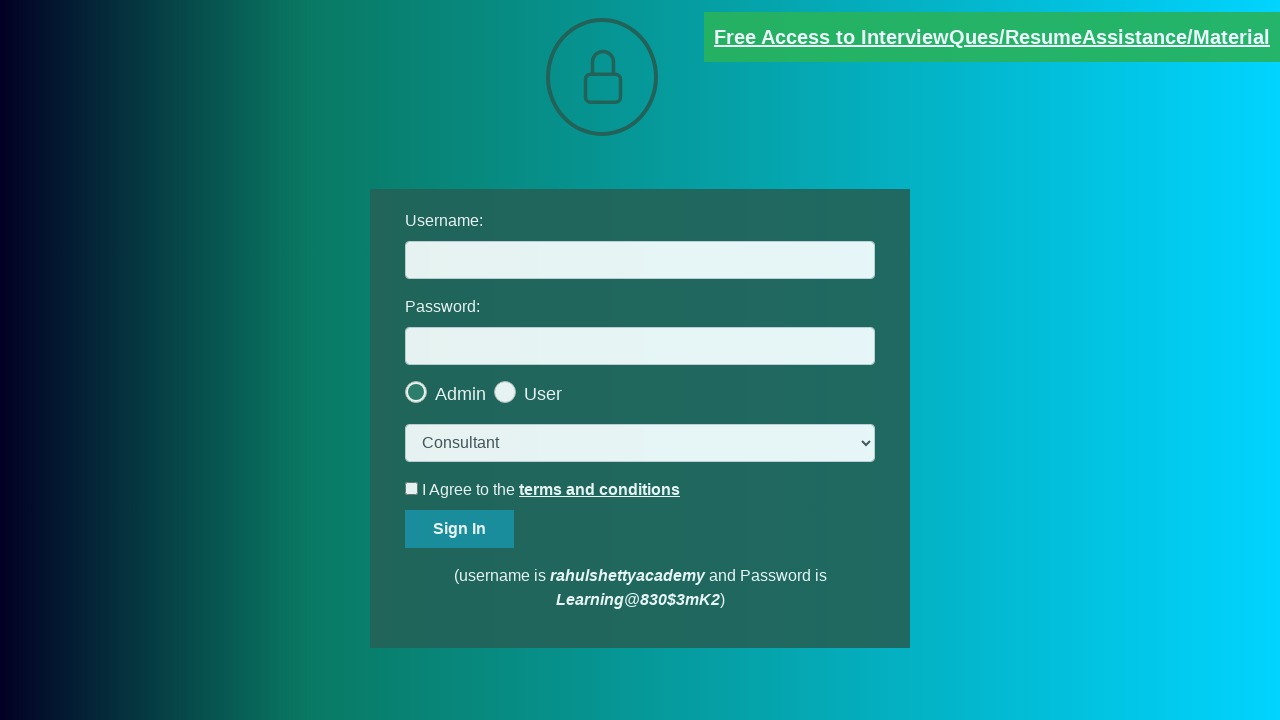

Selected first dropdown option by index on select.form-control
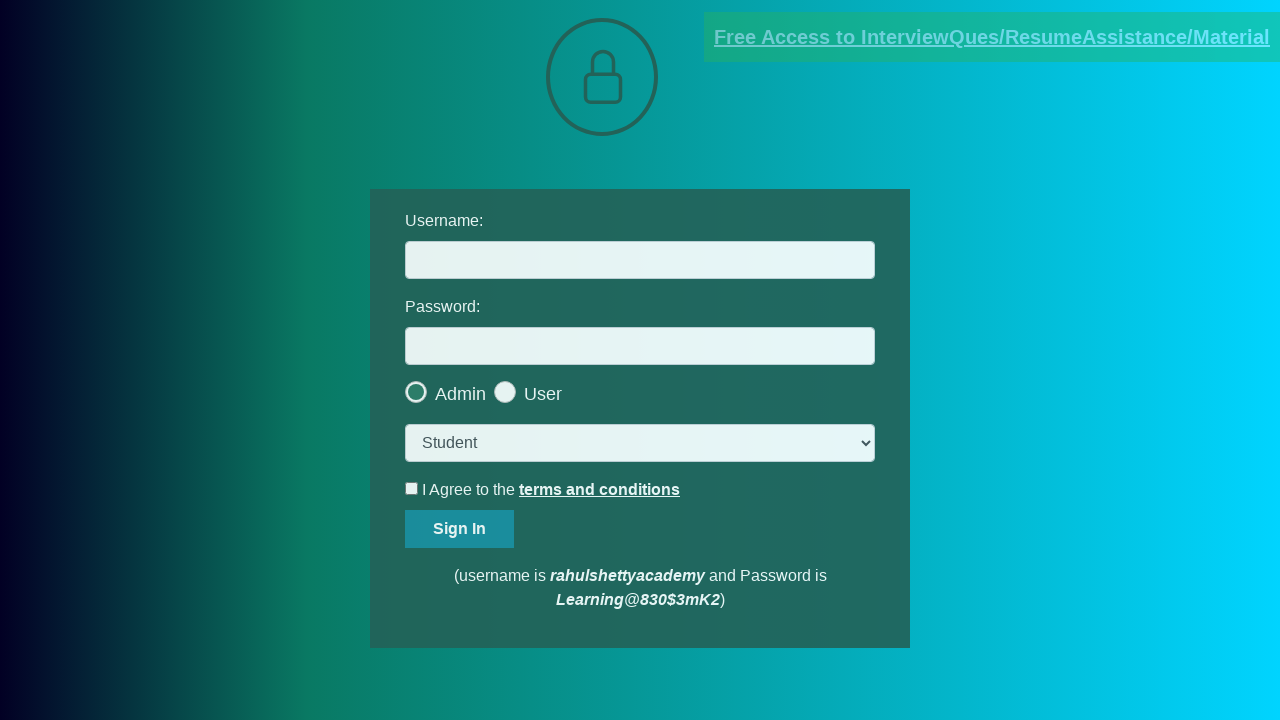

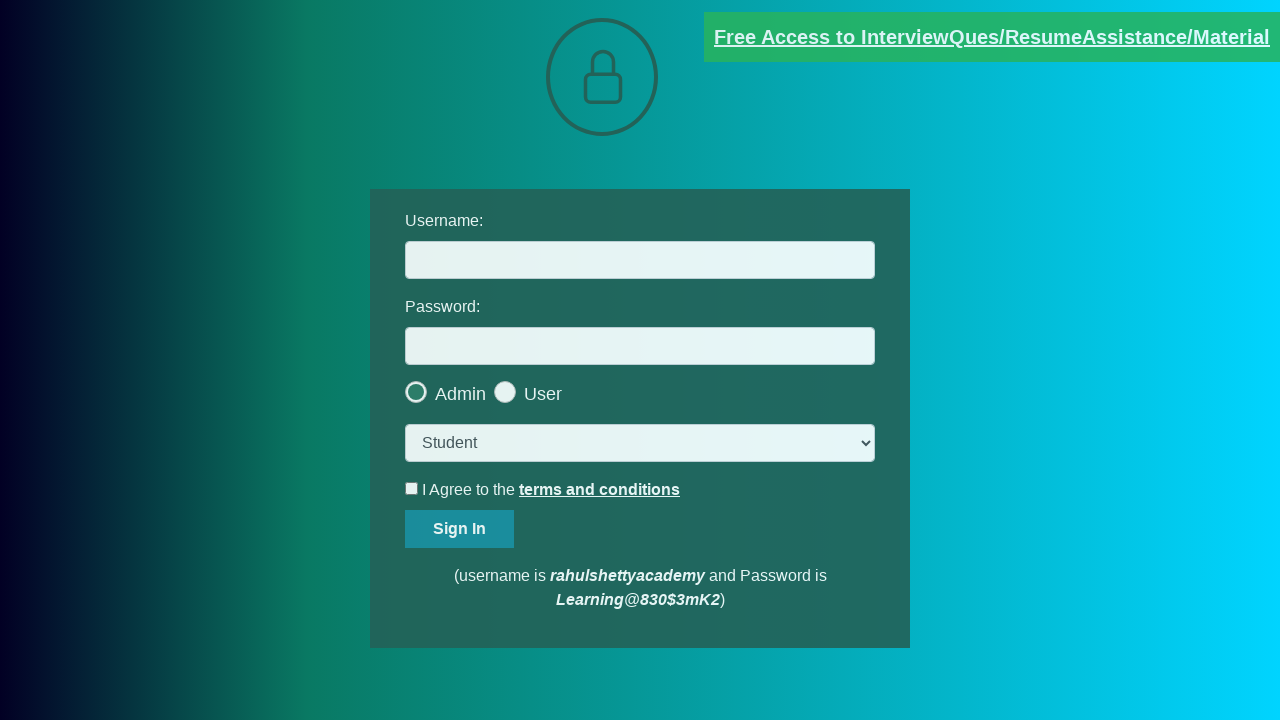